Tests a text form submission by filling in full name, email, current address, and permanent address fields, then submitting the form

Starting URL: https://demoqa.com/text-box

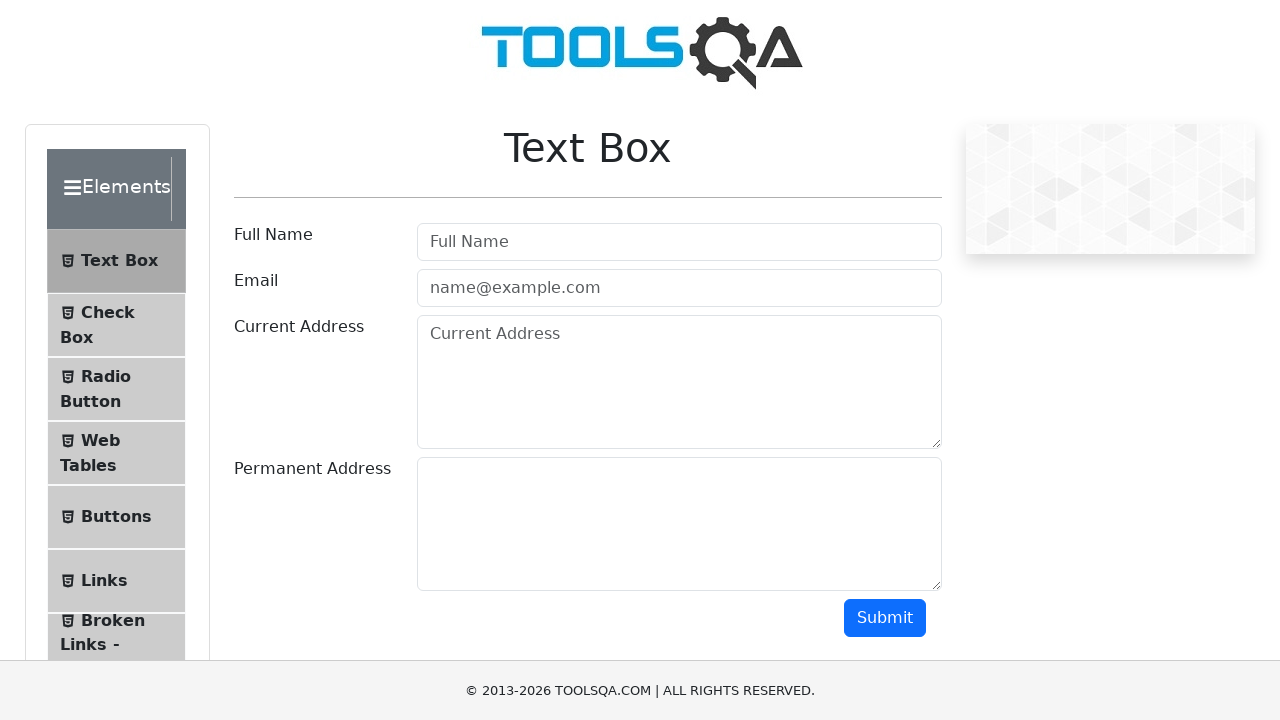

Clicked on full name field at (679, 242) on #userName
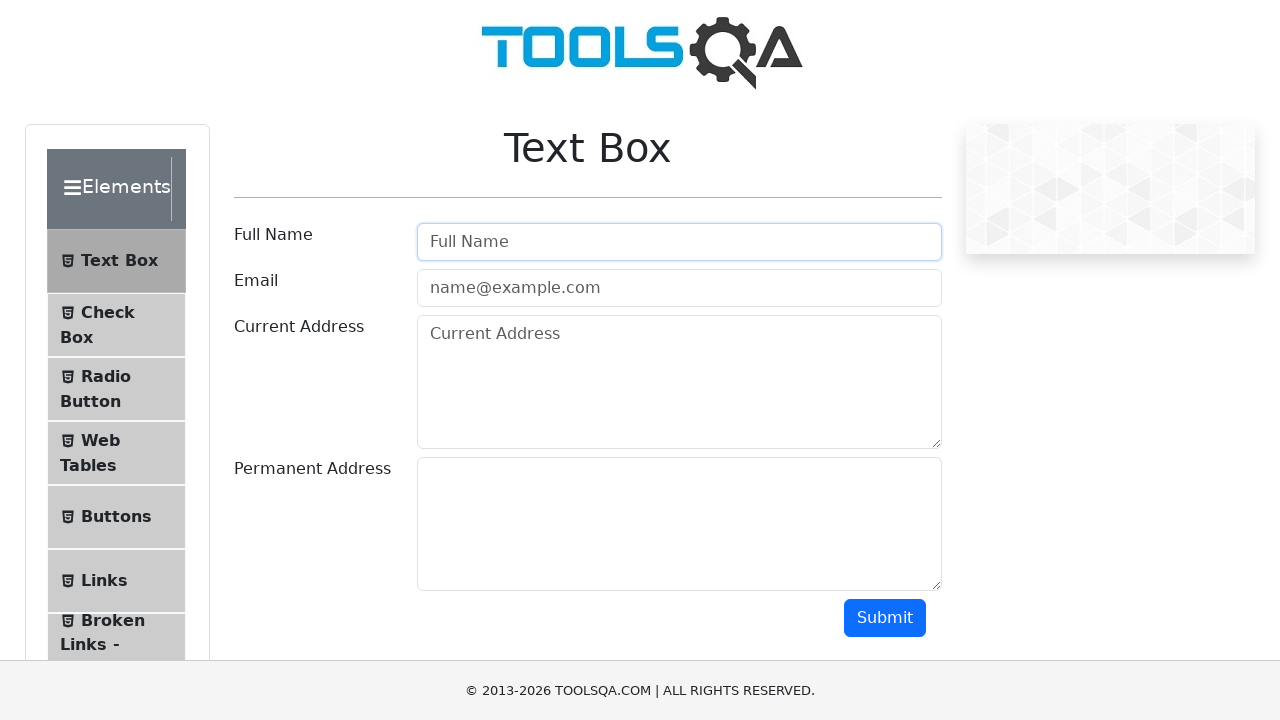

Filled full name field with 'John Smith' on #userName
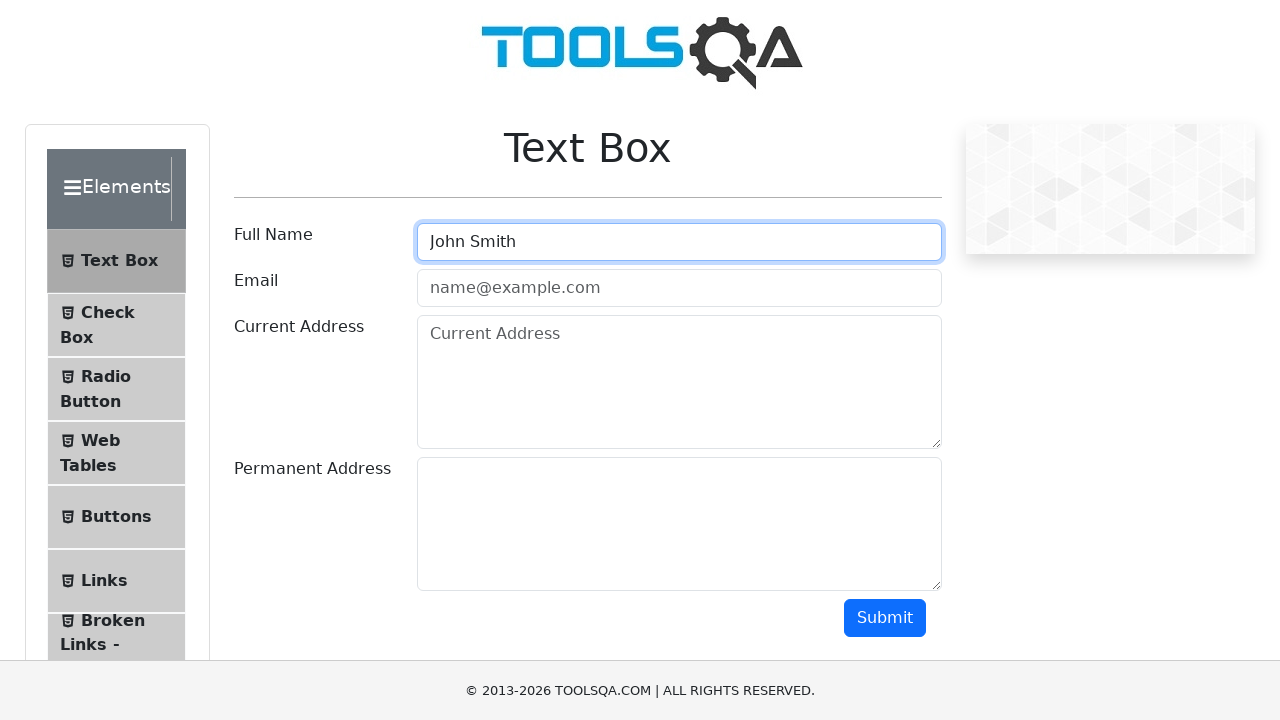

Clicked on email field at (679, 288) on #userEmail
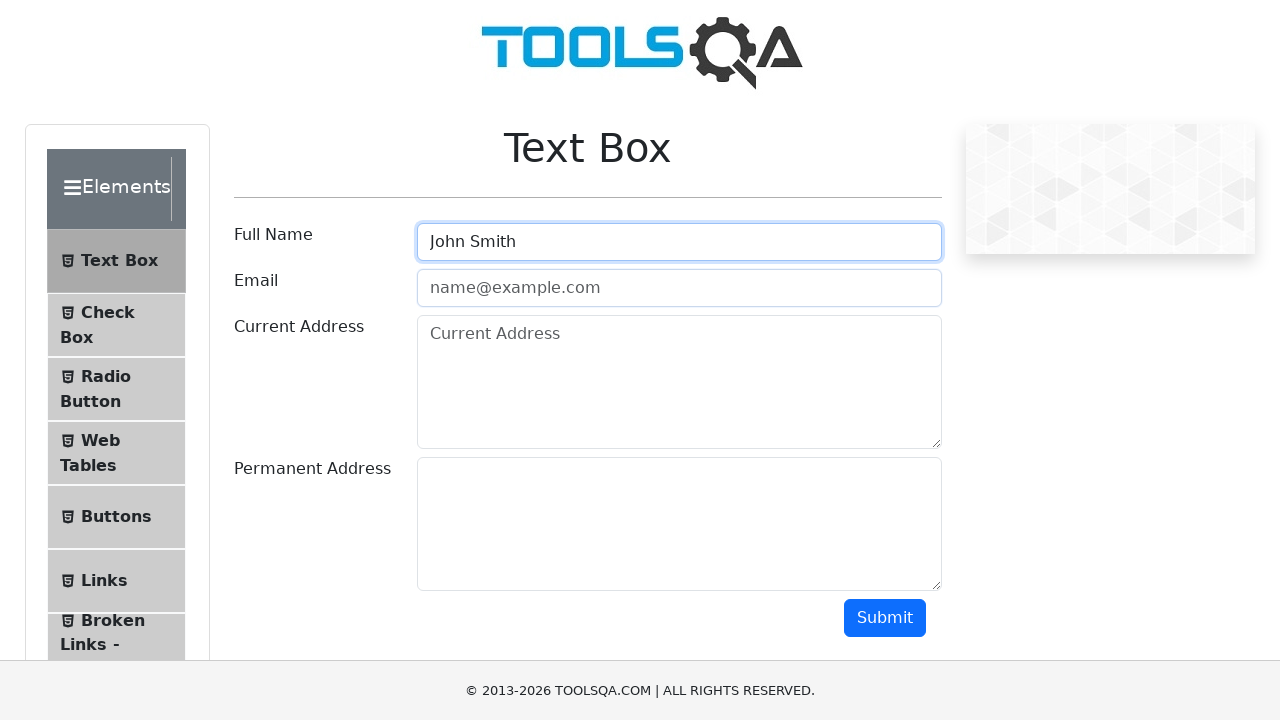

Filled email field with 'johndoe@example.com' on #userEmail
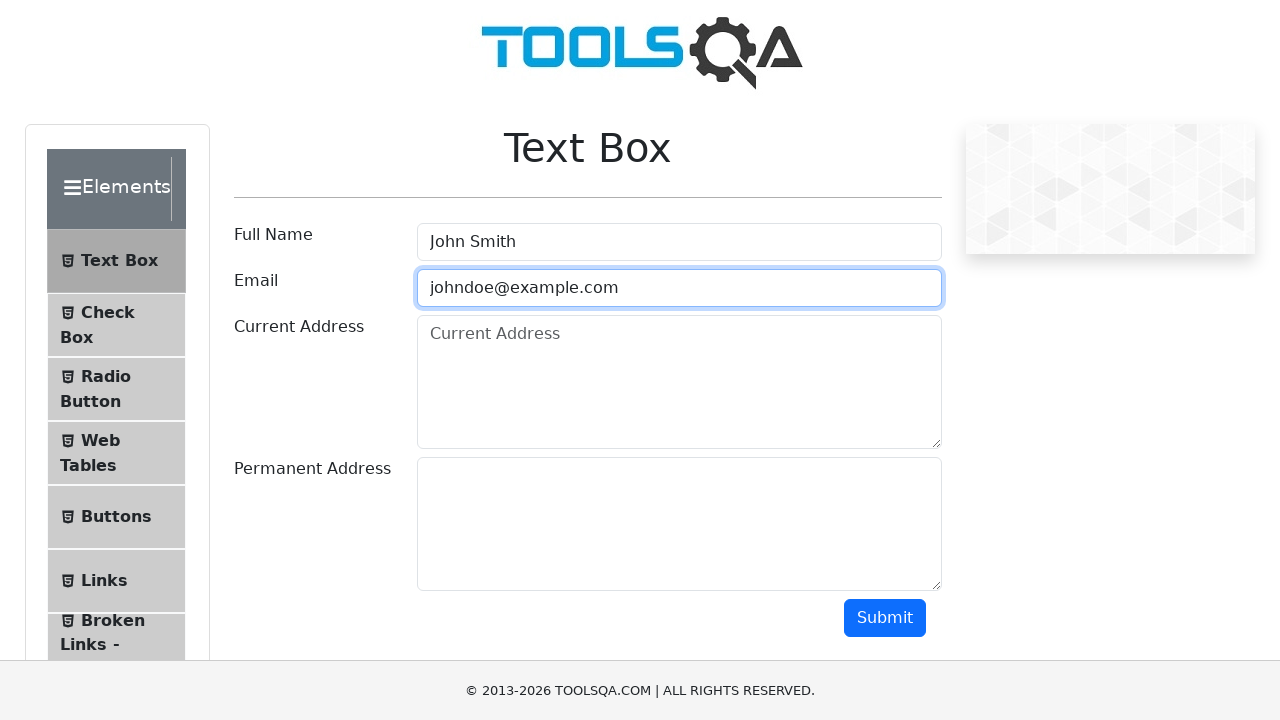

Clicked on current address field at (679, 382) on #currentAddress
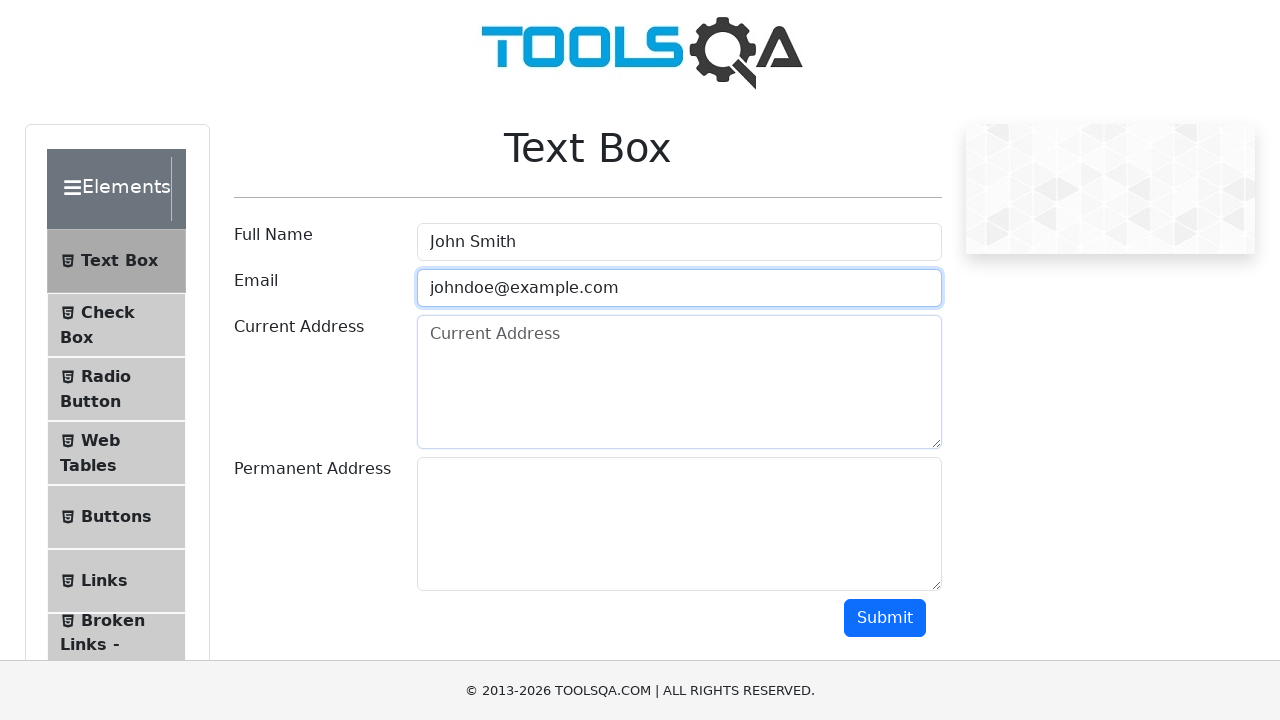

Filled current address field with '123 Main Street, Apt 4B' on #currentAddress
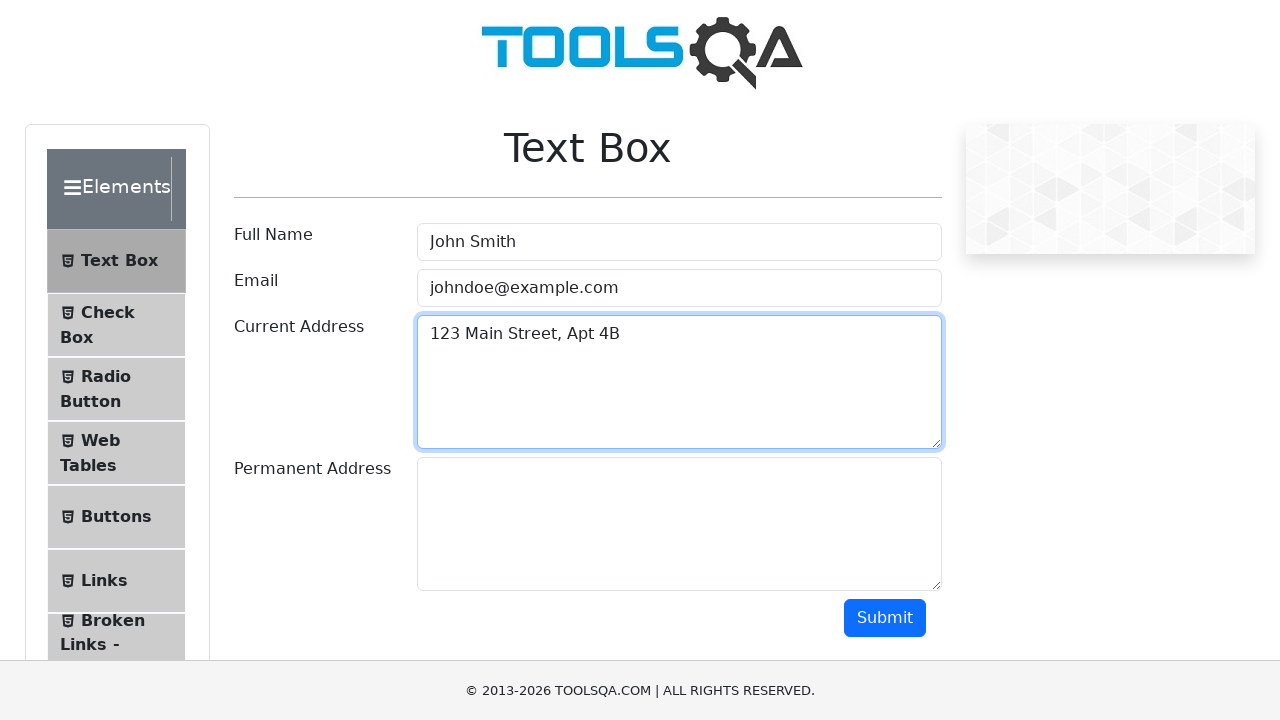

Clicked on permanent address field at (679, 524) on #permanentAddress
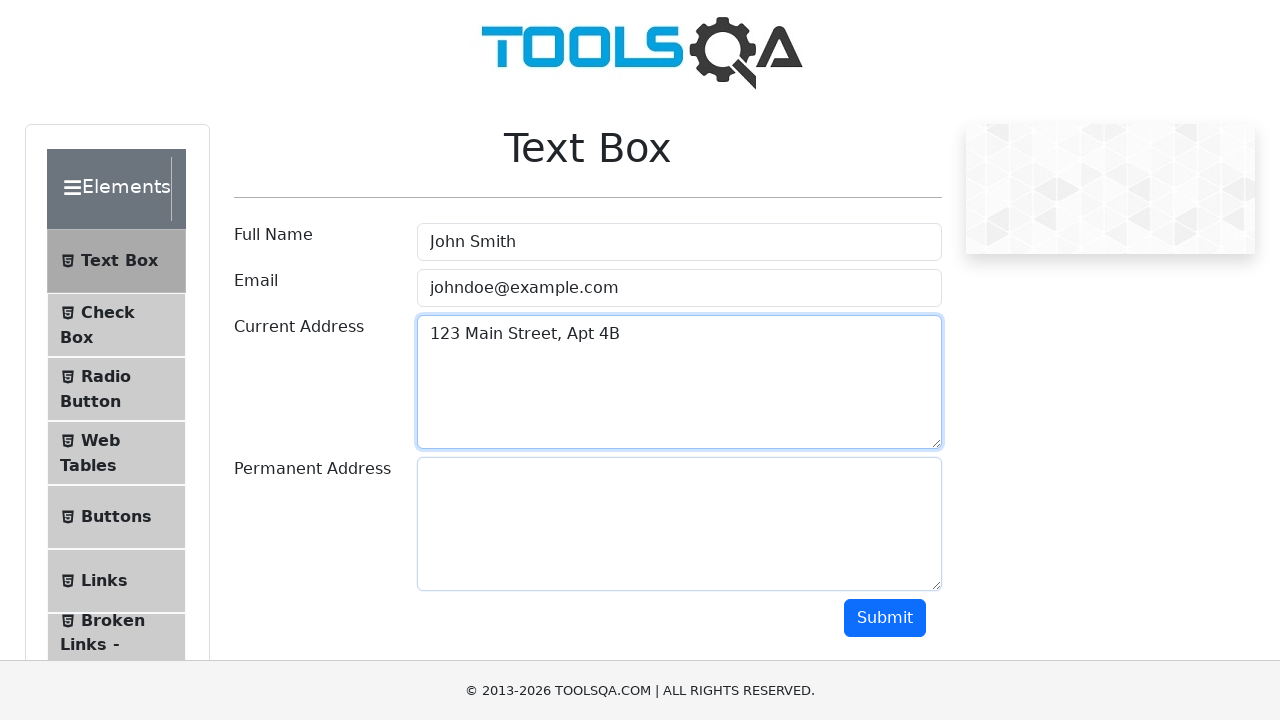

Filled permanent address field with '456 Oak Avenue, Suite 200' on #permanentAddress
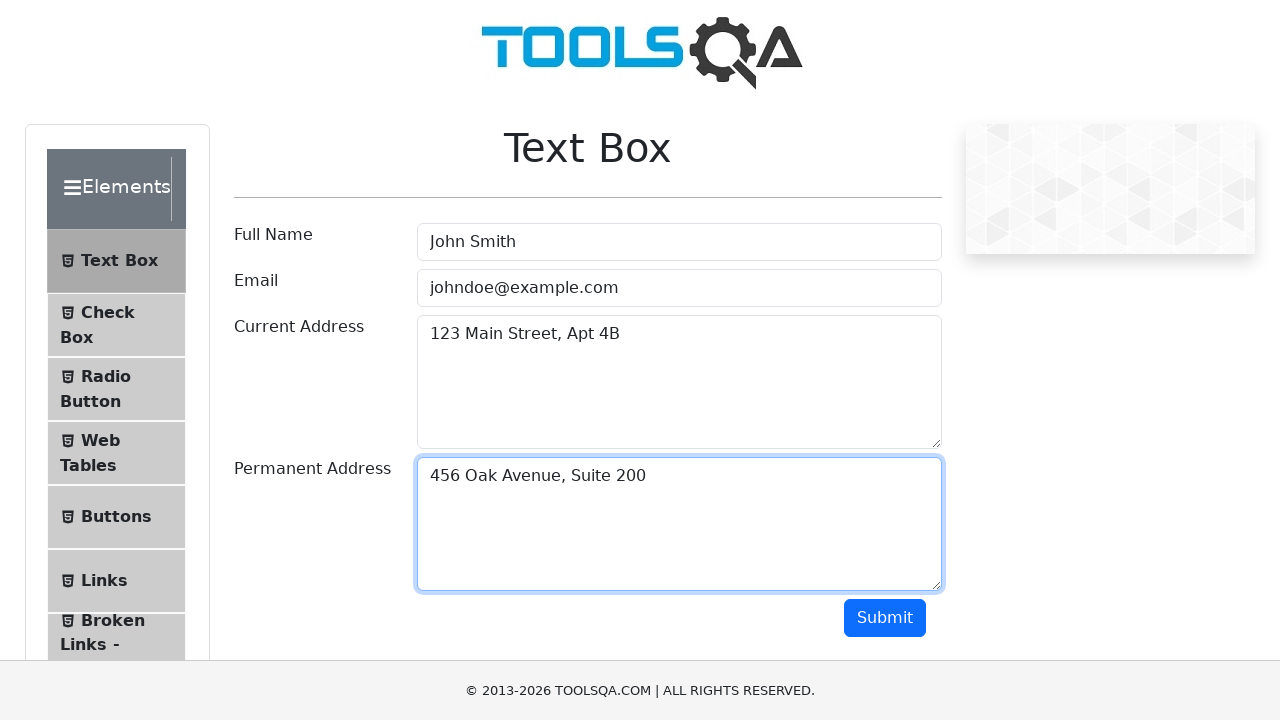

Clicked submit button to submit the form at (885, 618) on #submit
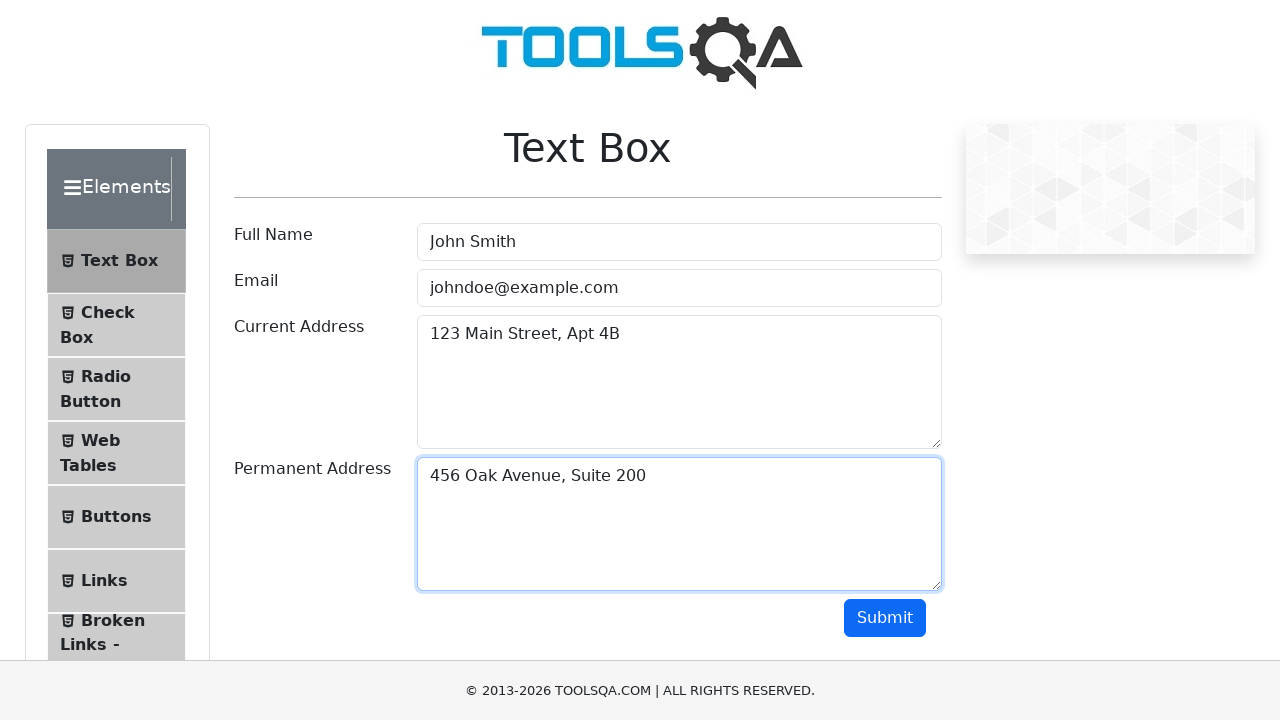

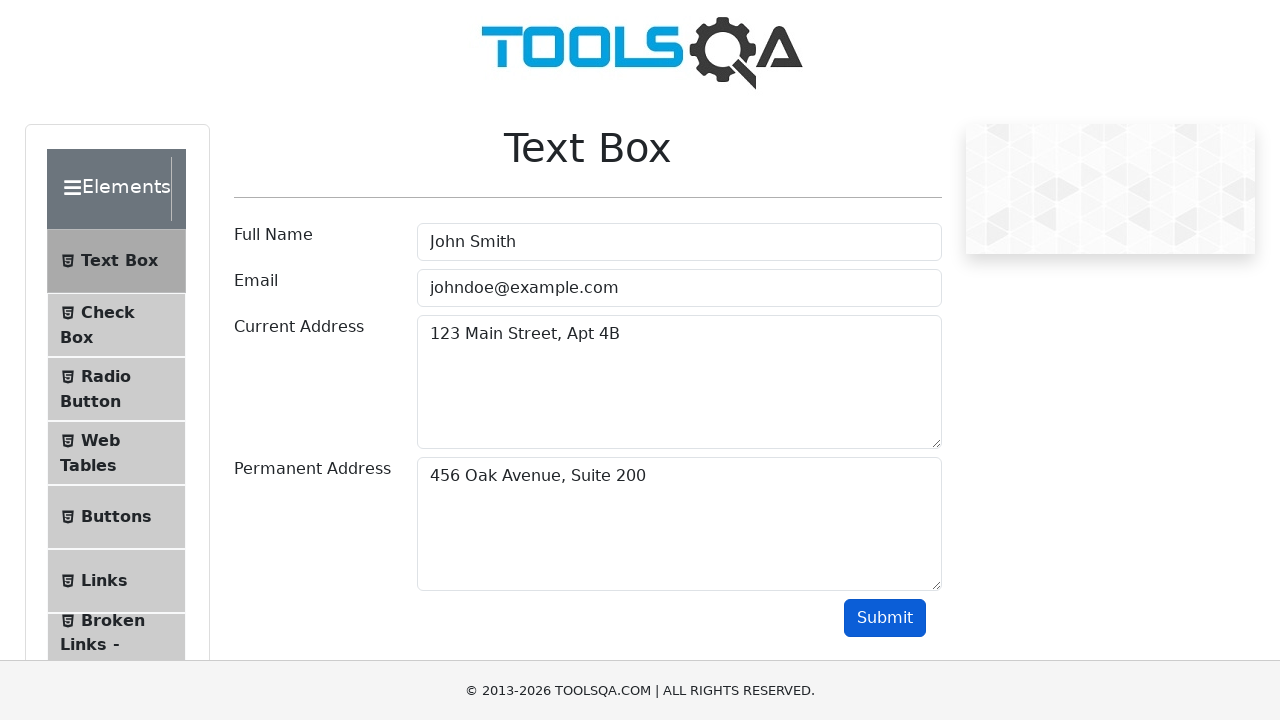